Tests tooltip functionality by hovering over a button and verifying the tooltip text appears with the expected message.

Starting URL: https://demoqa.com/tool-tips

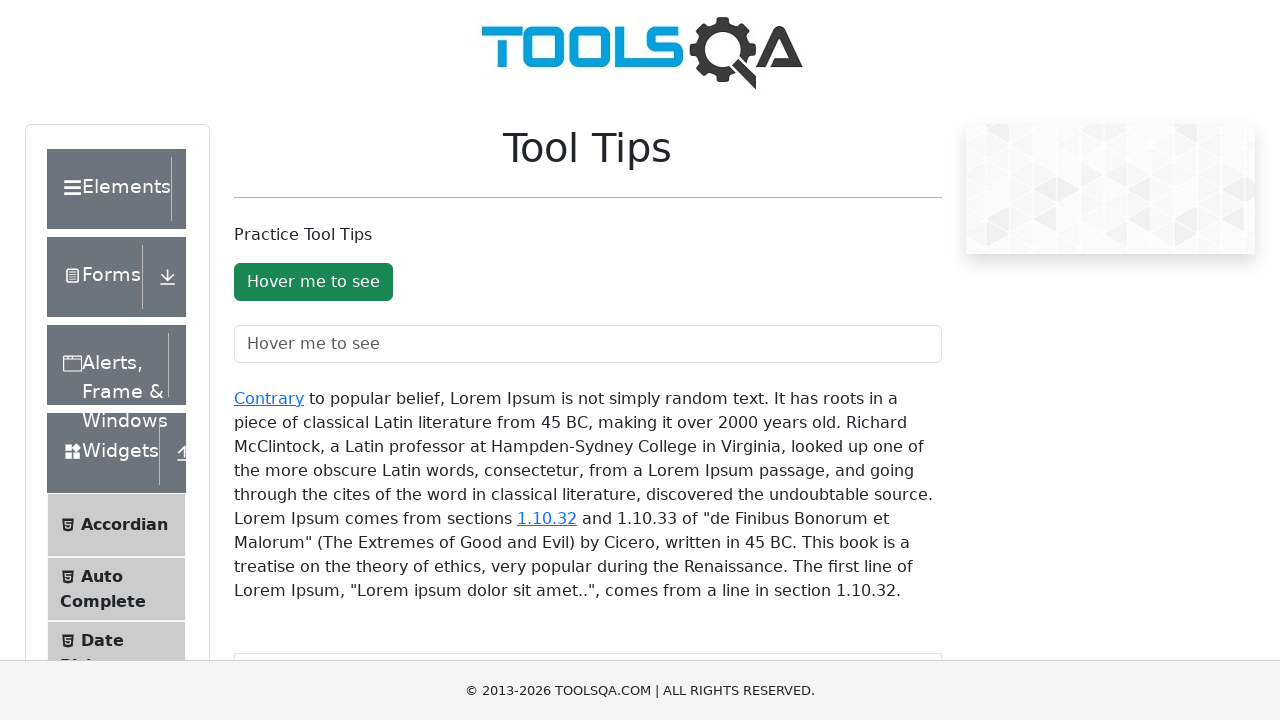

Tool-tip button element became visible
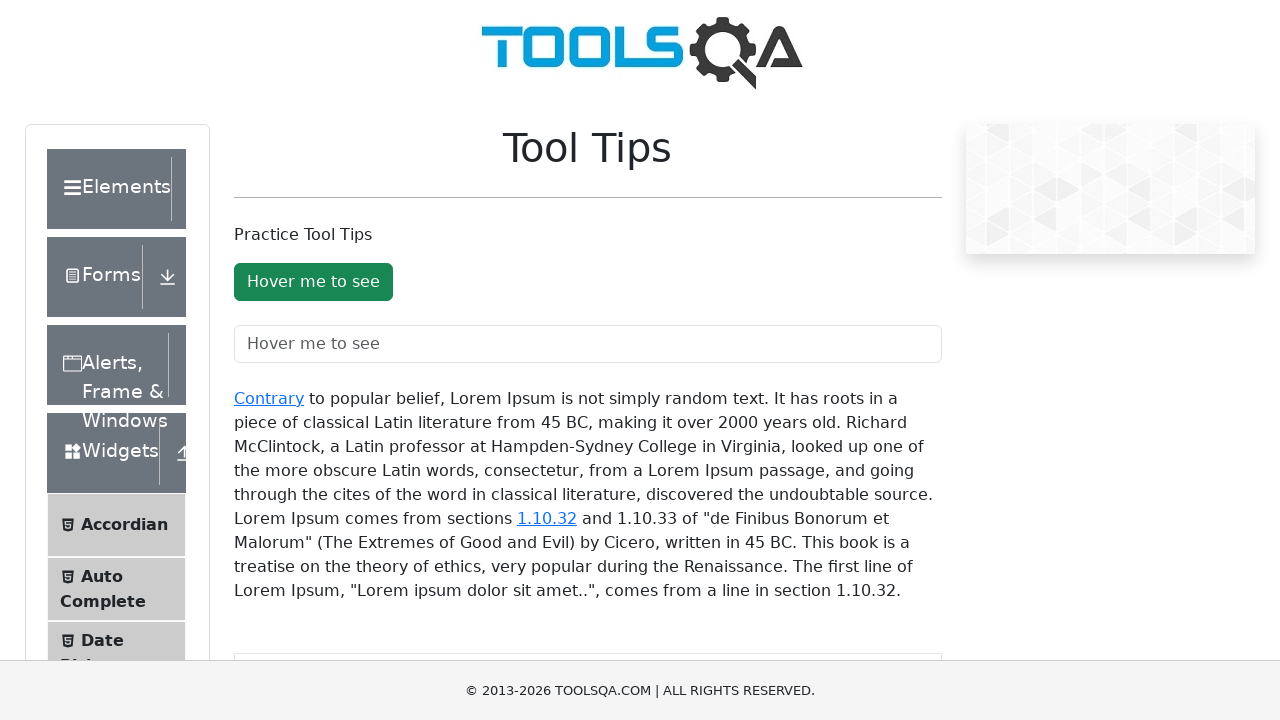

Hovered over the button to trigger tooltip at (313, 282) on #toolTipButton
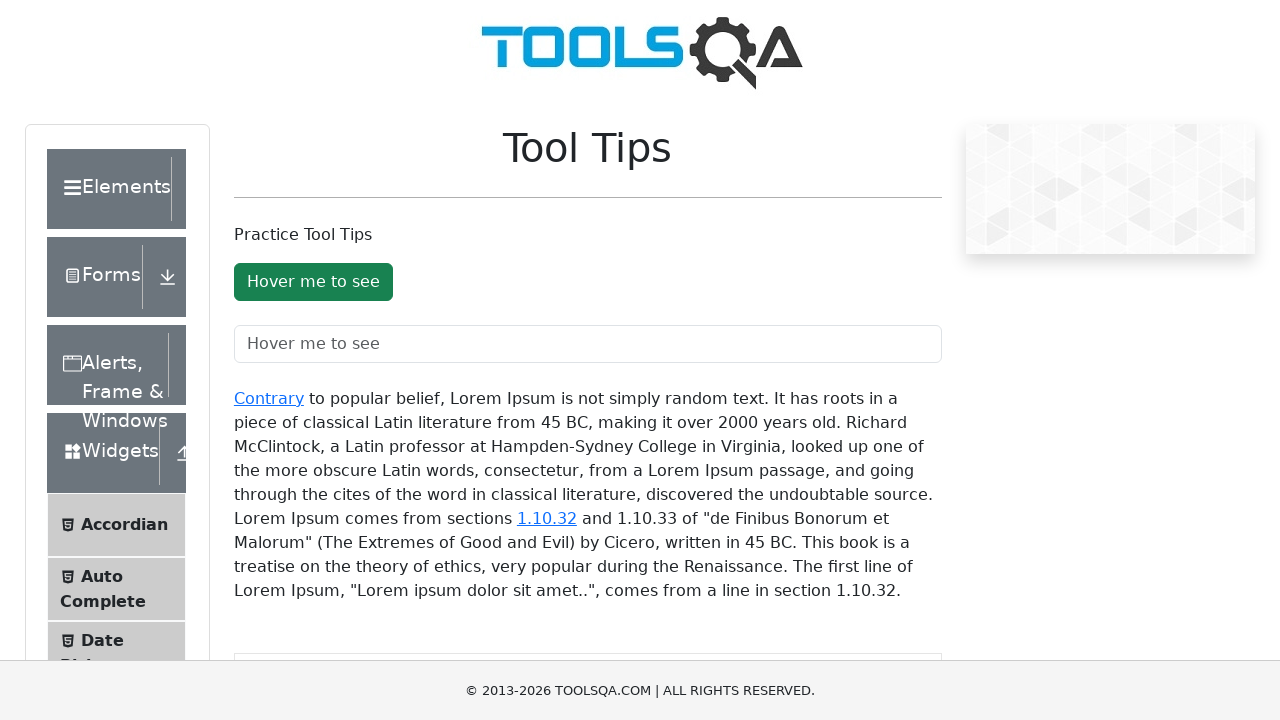

Tooltip element became visible
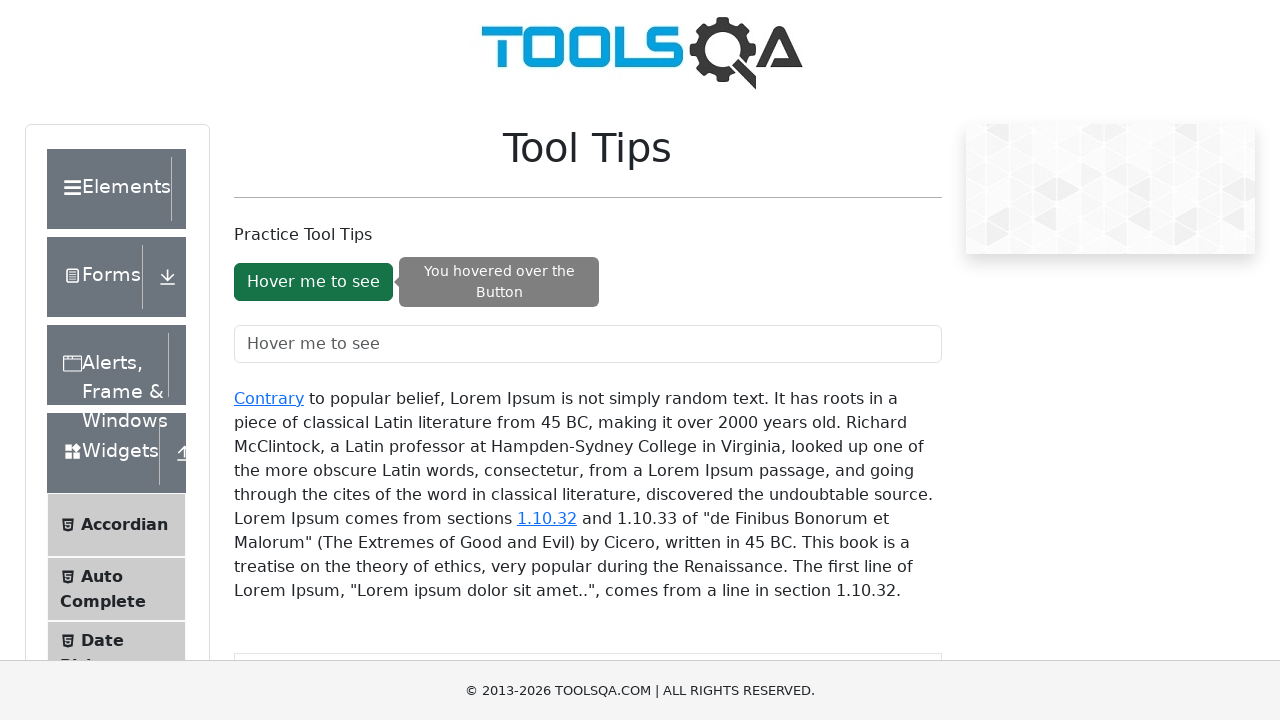

Located tooltip element
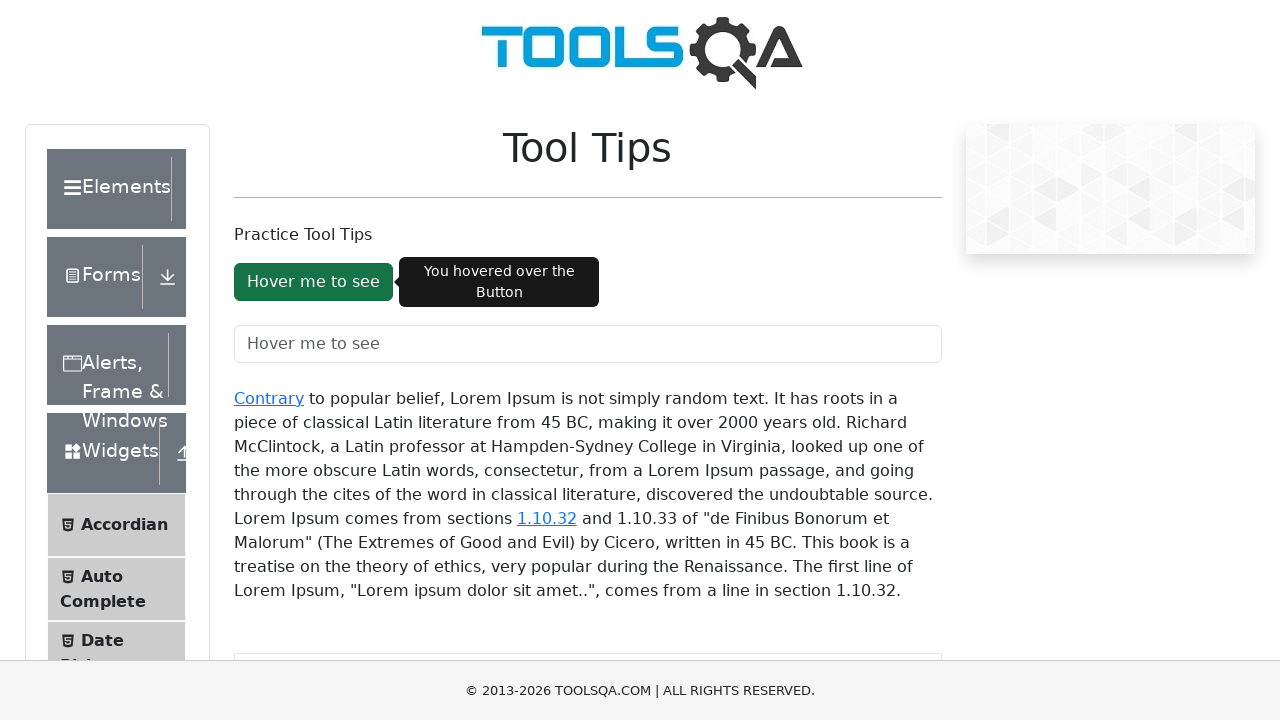

Verified tooltip text is 'You hovered over the Button'
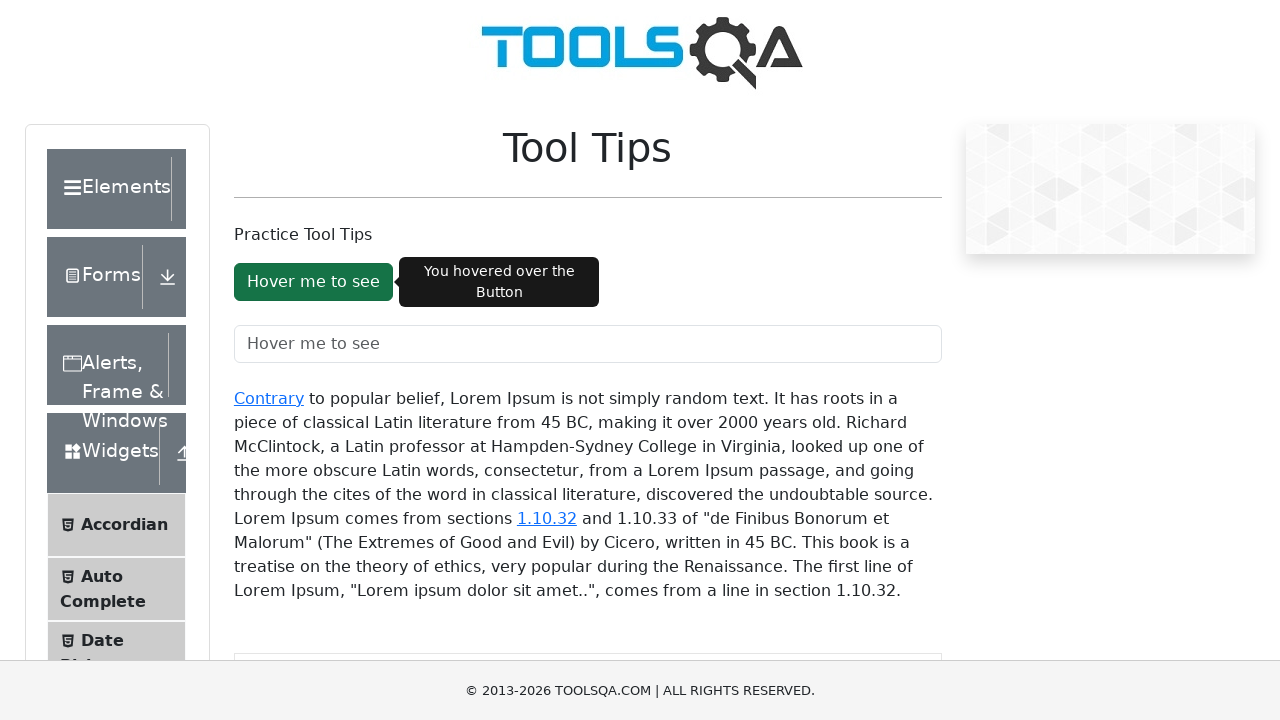

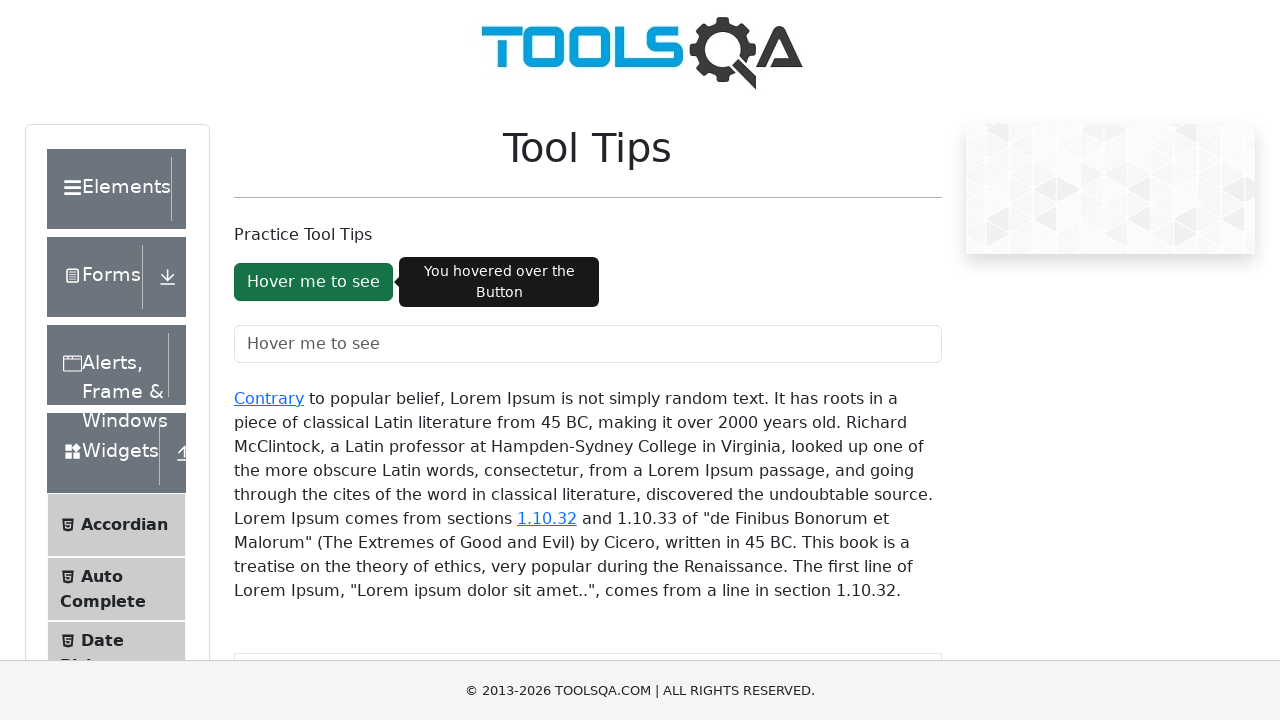